Tests the Join page form by navigating to it and filling out the membership application form fields

Starting URL: https://michaelnorton-byui.github.io/cse270-teton/

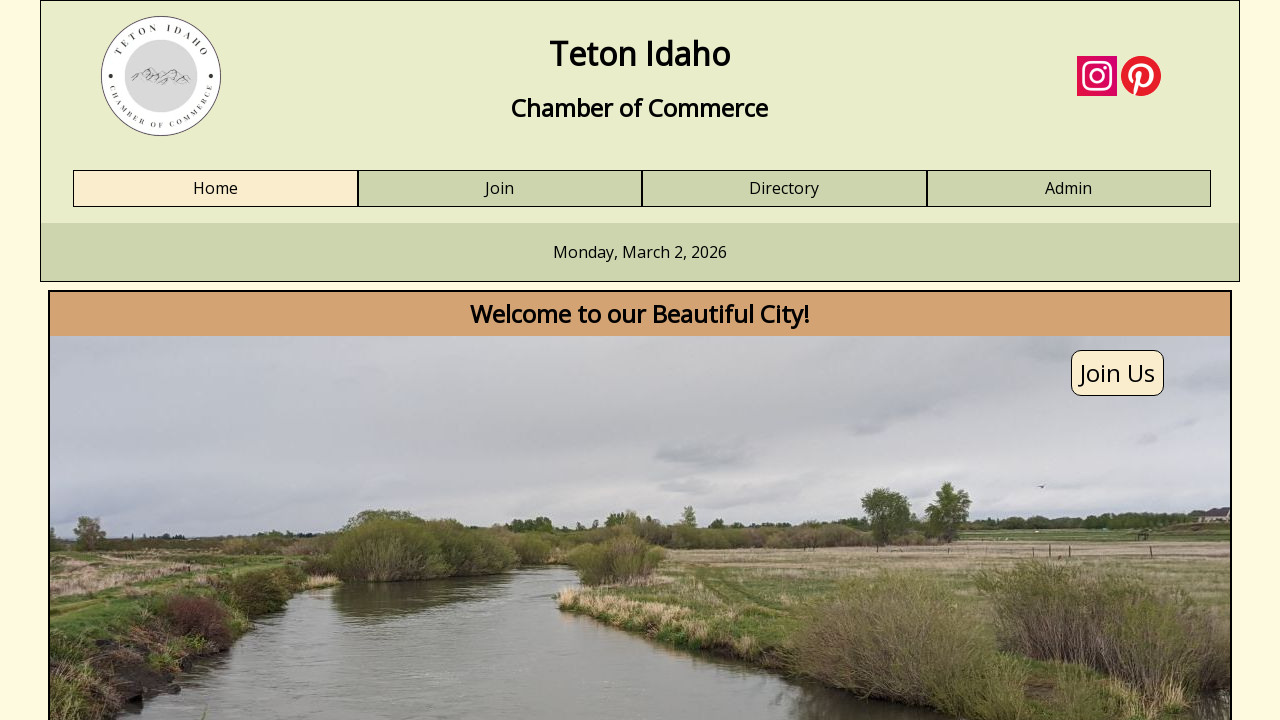

Clicked 'Join Us' link to navigate to Join page at (1118, 373) on text=Join Us
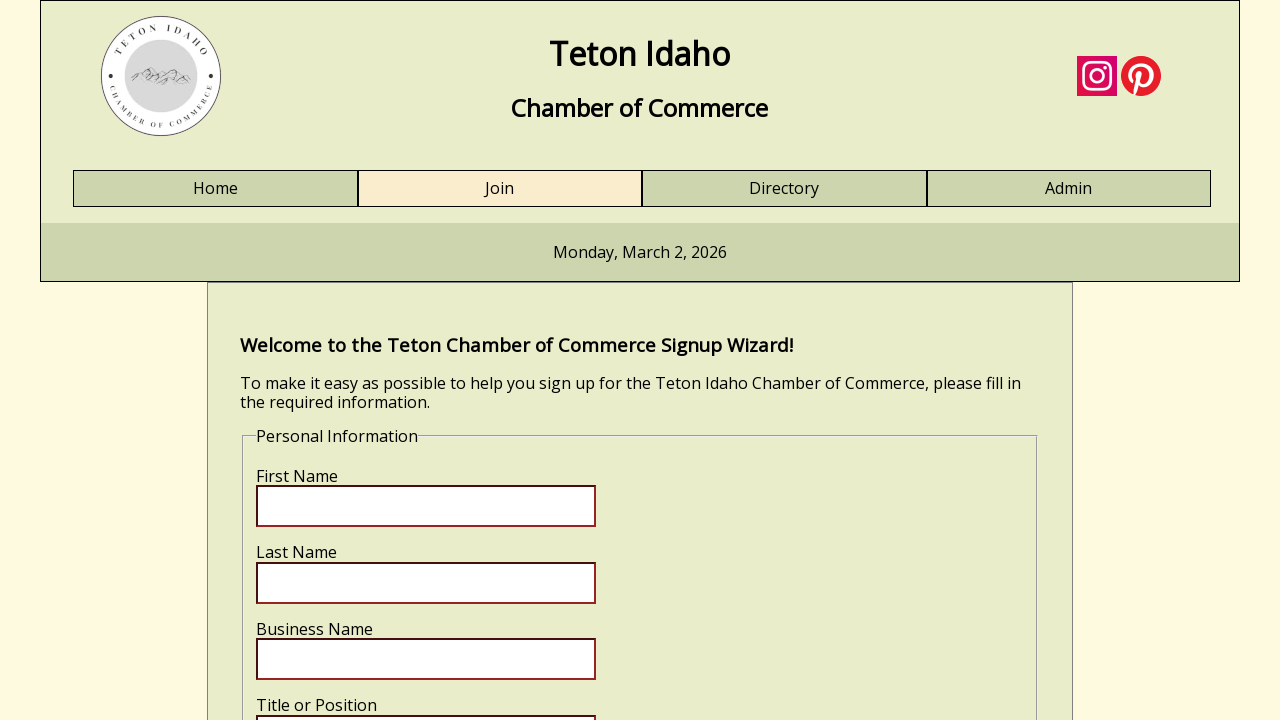

First name field is present and loaded
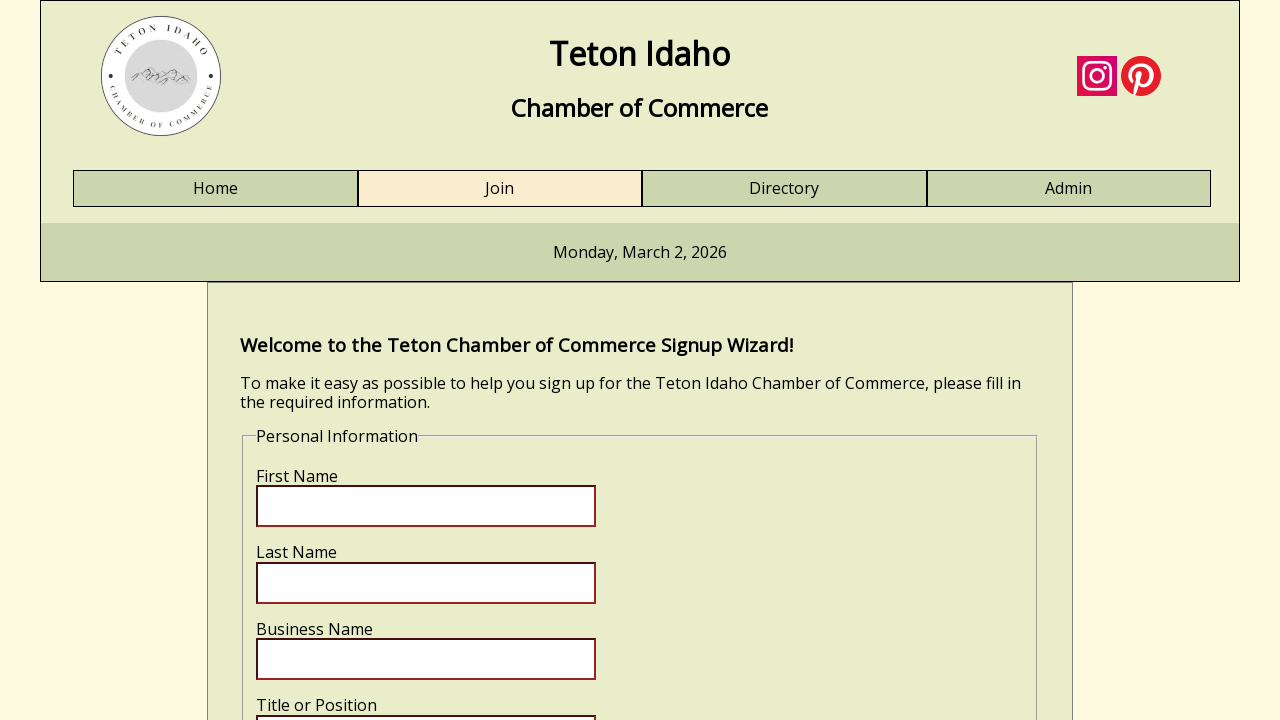

Filled first name field with 'Sarah' on input[name='fname']
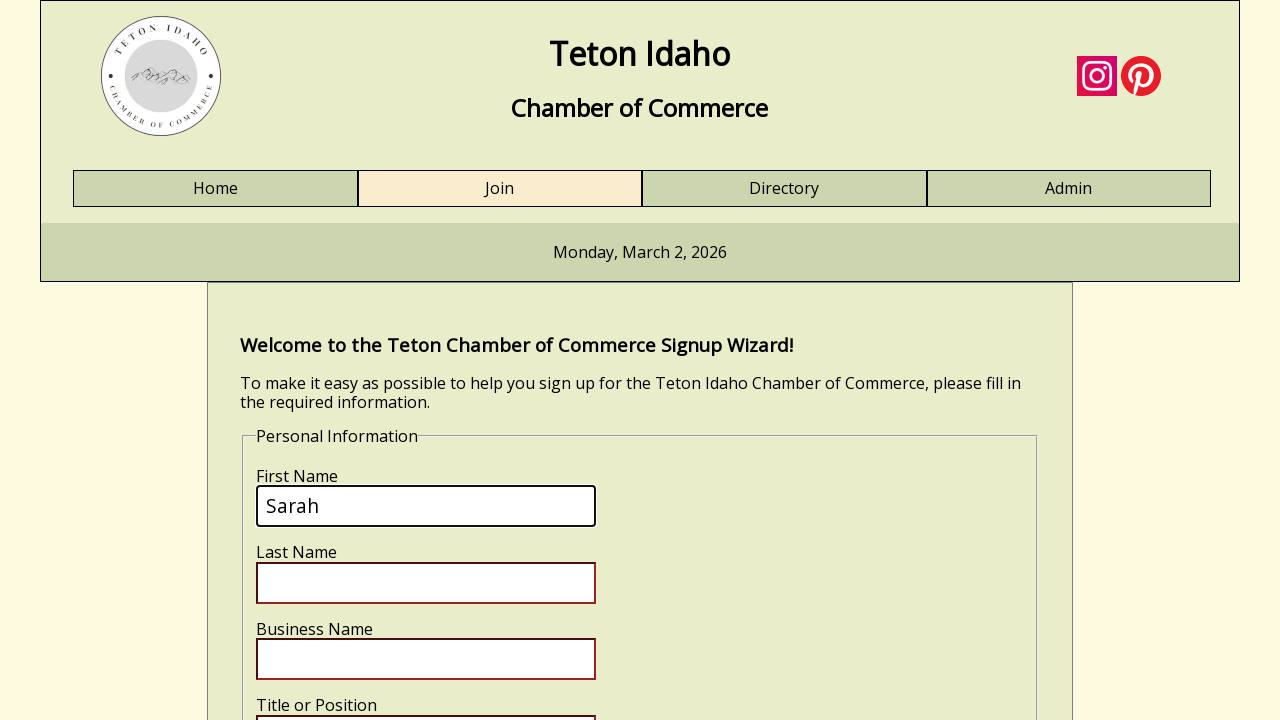

Filled last name field with 'Johnson' on input[name='lname']
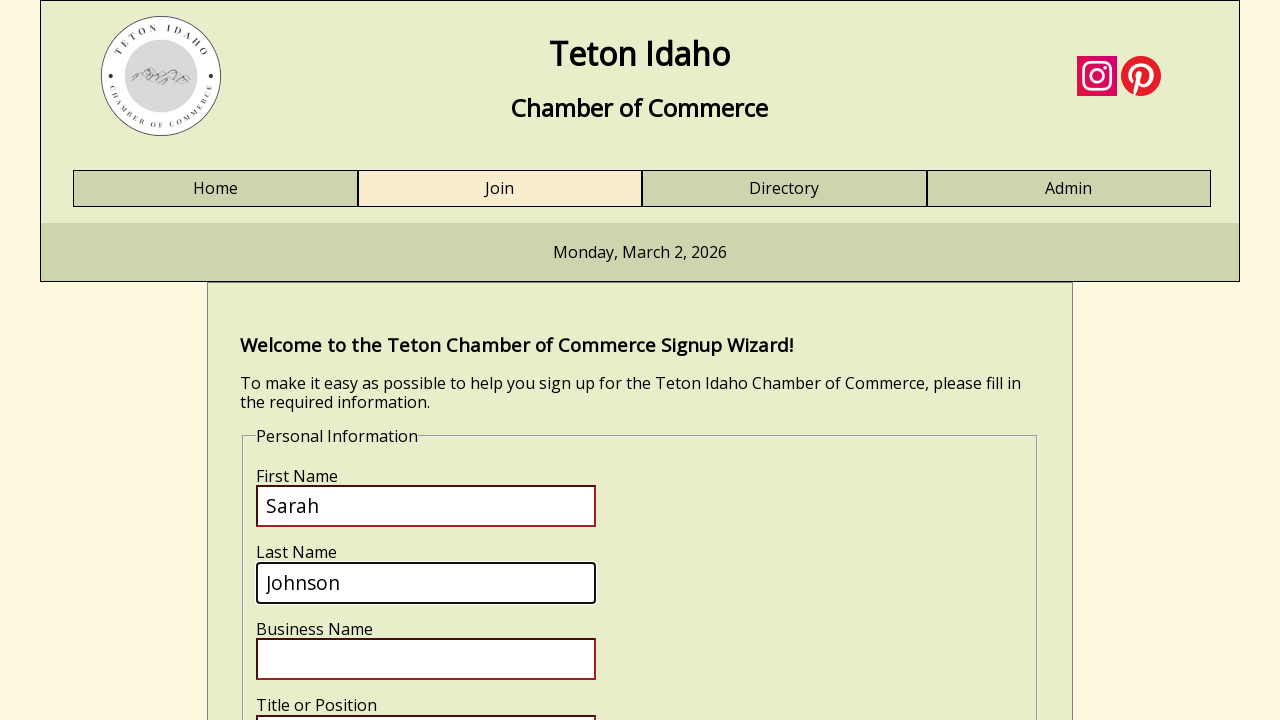

Filled business name field with 'Mountain View Consulting' on input[name='bizname']
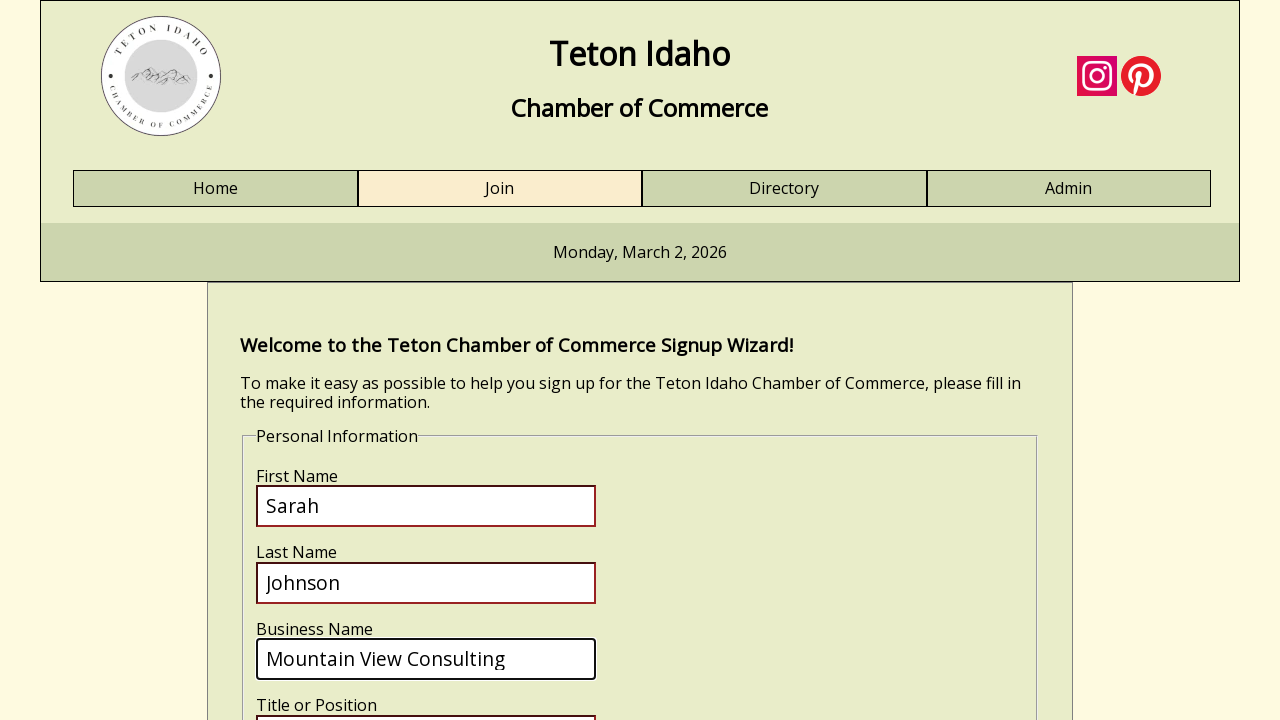

Filled business title field with 'Director' on input[name='biztitle']
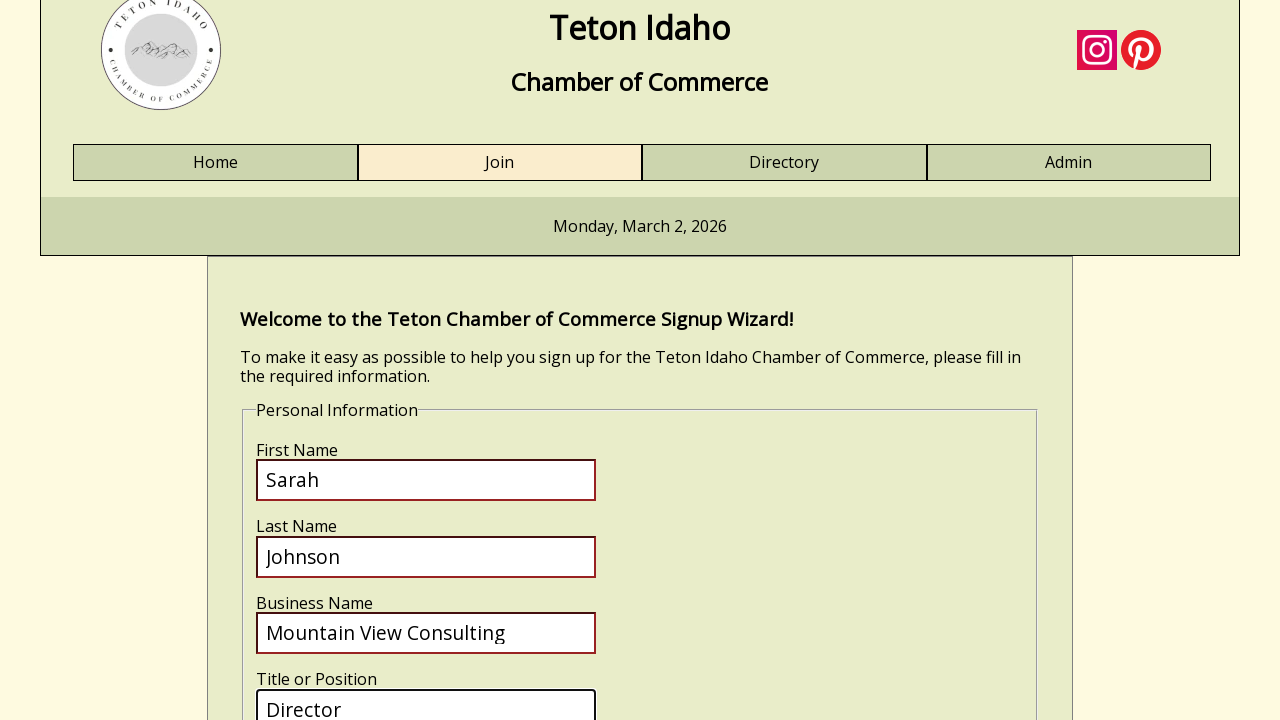

Clicked submit button to submit membership application form at (320, 418) on input[name='submit']
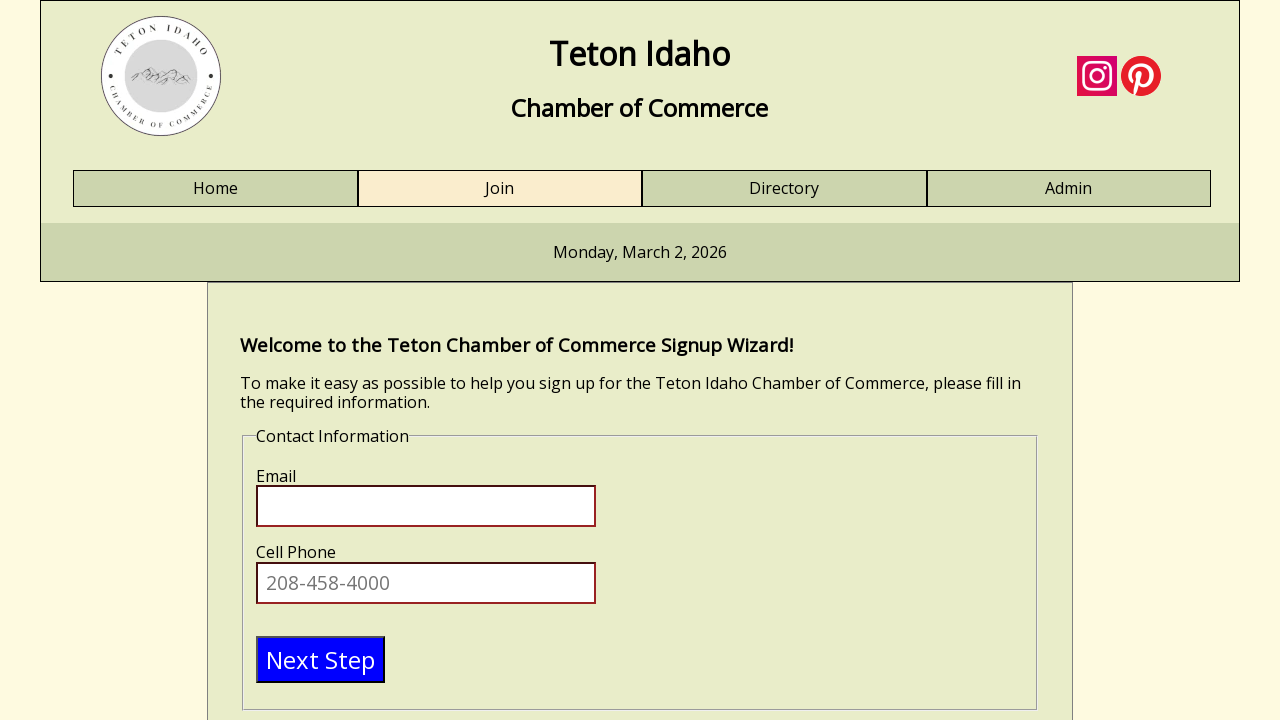

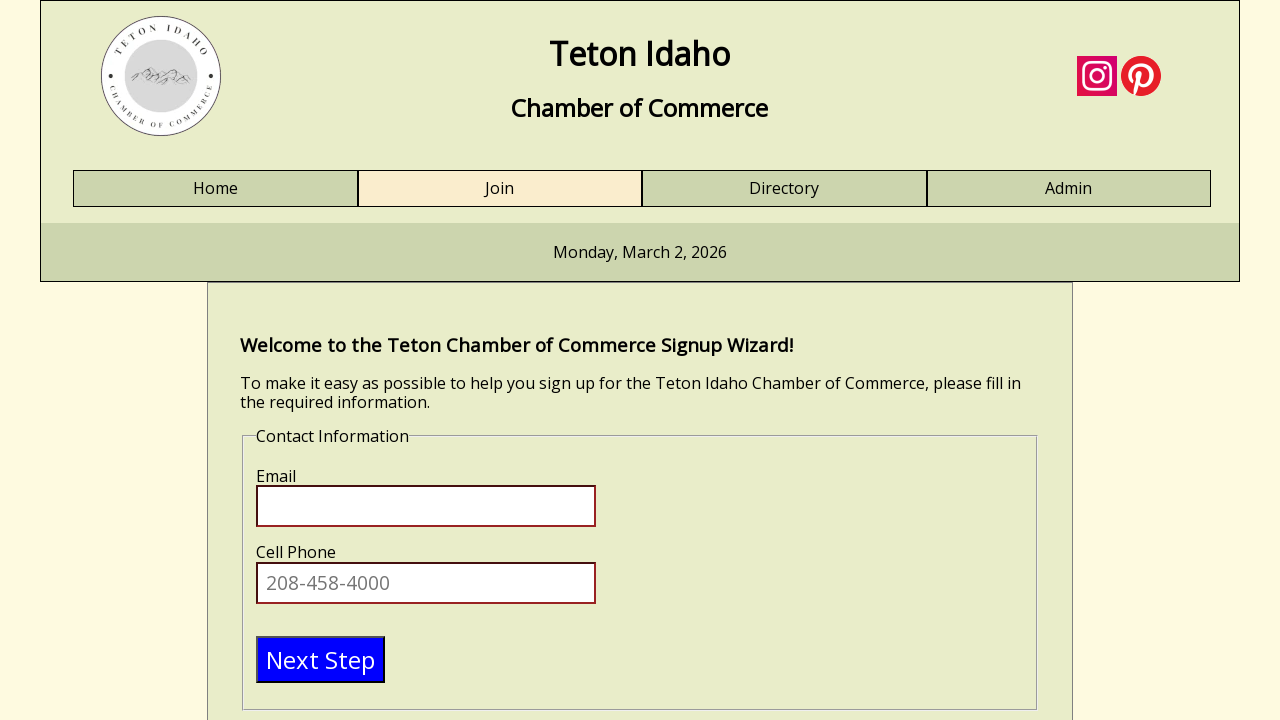